Tests JavaScript confirmation alert handling by clicking a button to trigger an alert, accepting the alert, and verifying the result message displays "You clicked: Ok"

Starting URL: http://the-internet.herokuapp.com/javascript_alerts

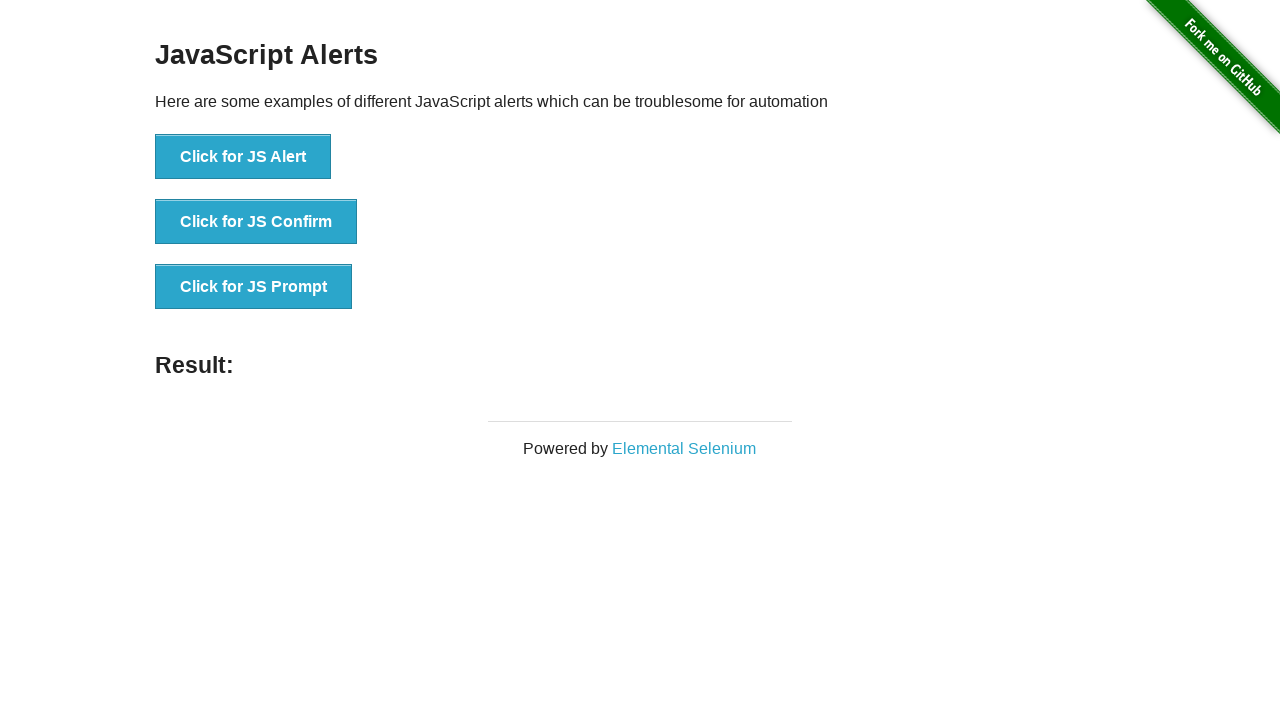

Clicked the second button to trigger JavaScript confirmation alert at (256, 222) on button >> nth=1
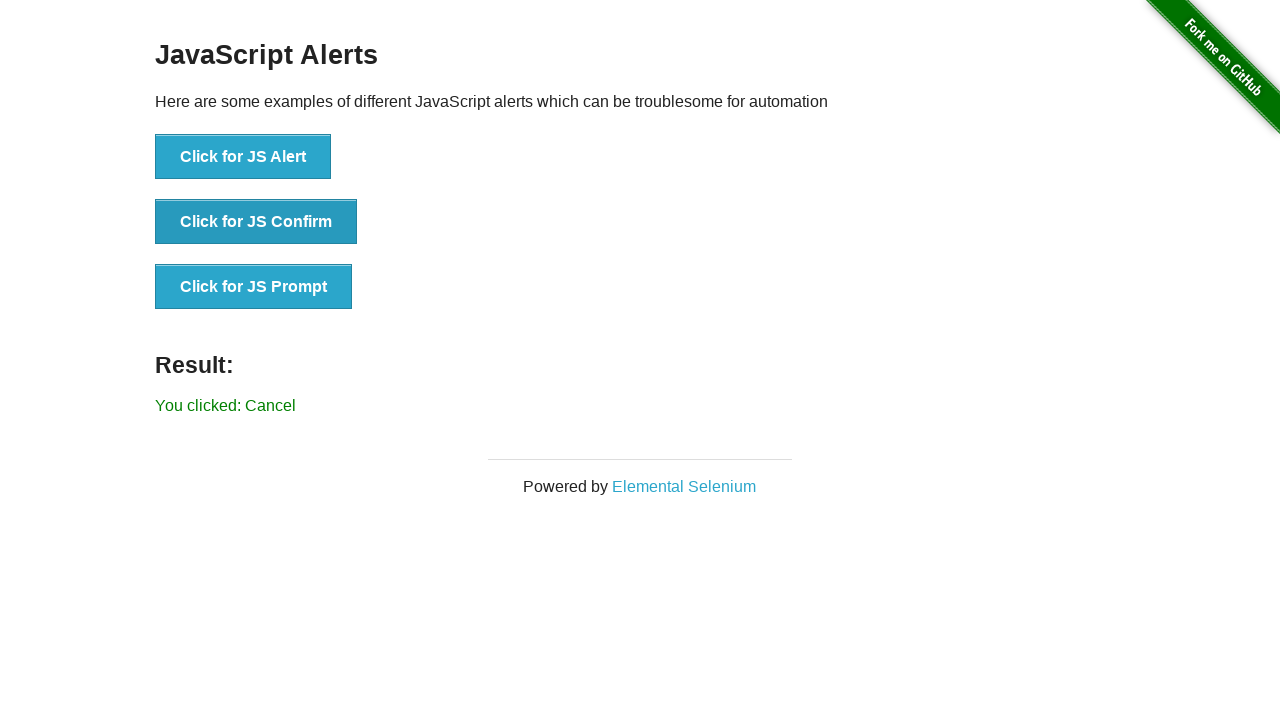

Set up dialog handler to accept confirmation alerts
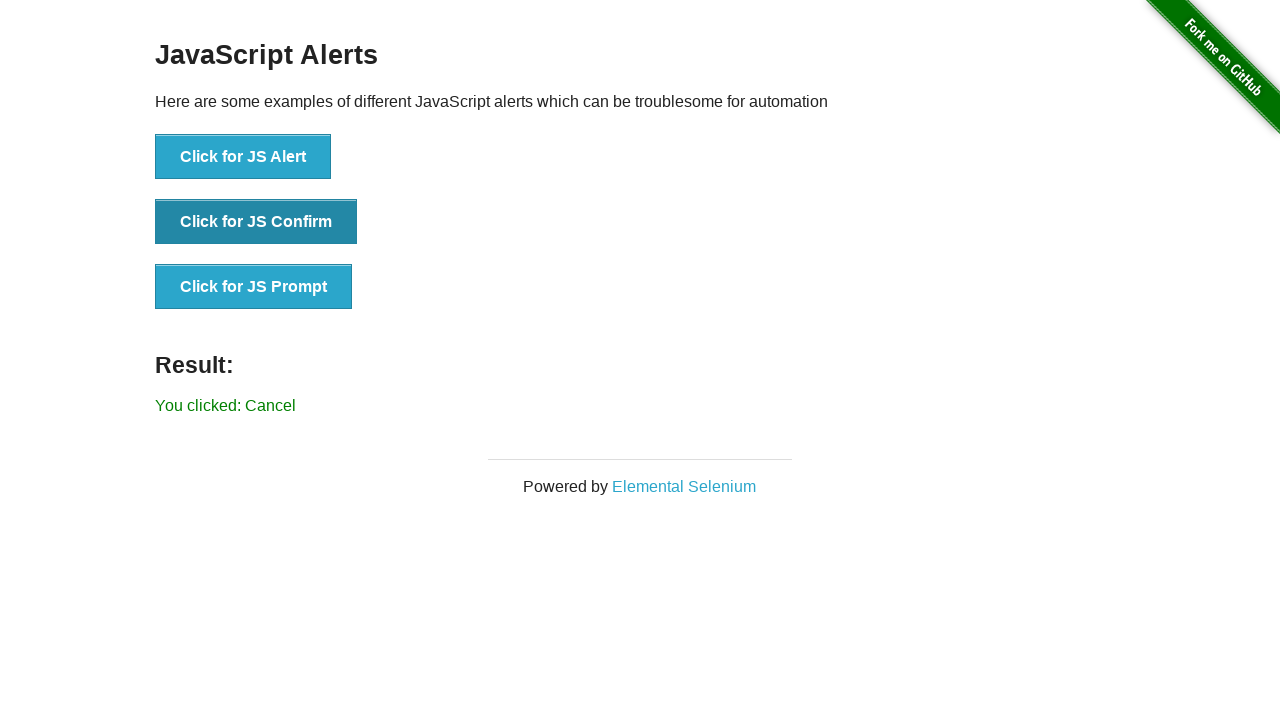

Clicked the second button again to trigger alert with handler ready at (256, 222) on button >> nth=1
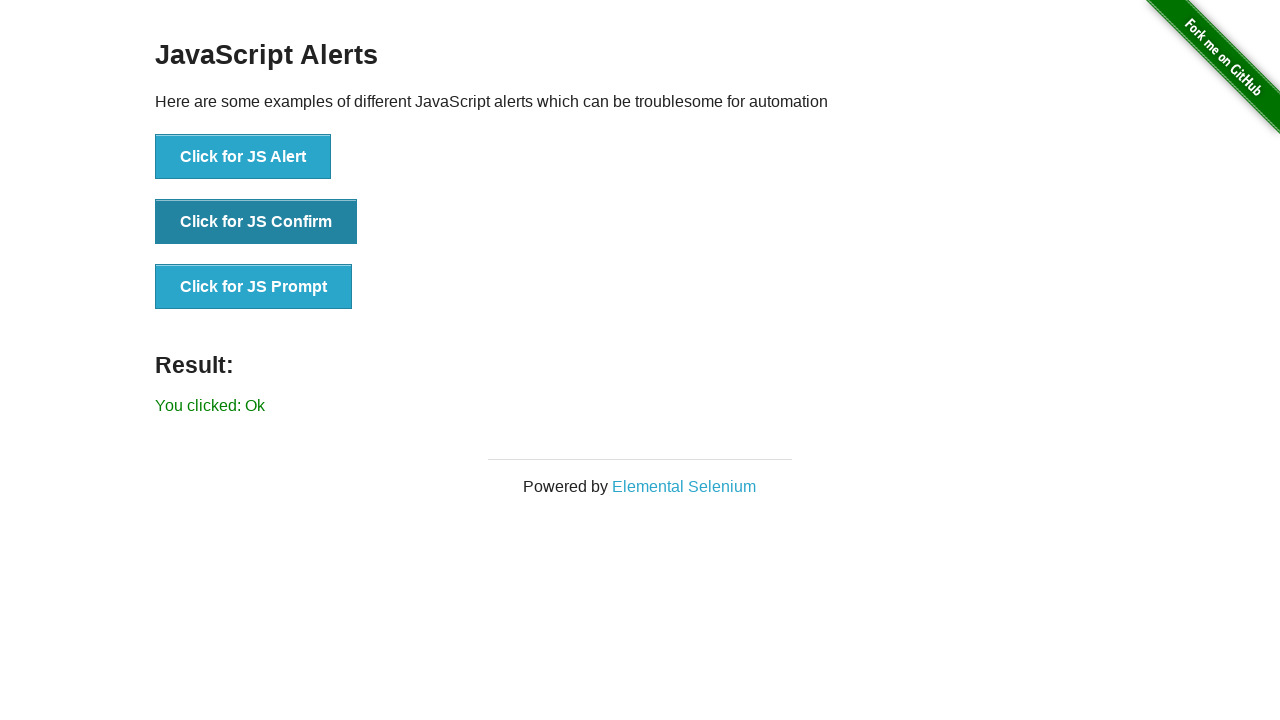

Result message element appeared on the page
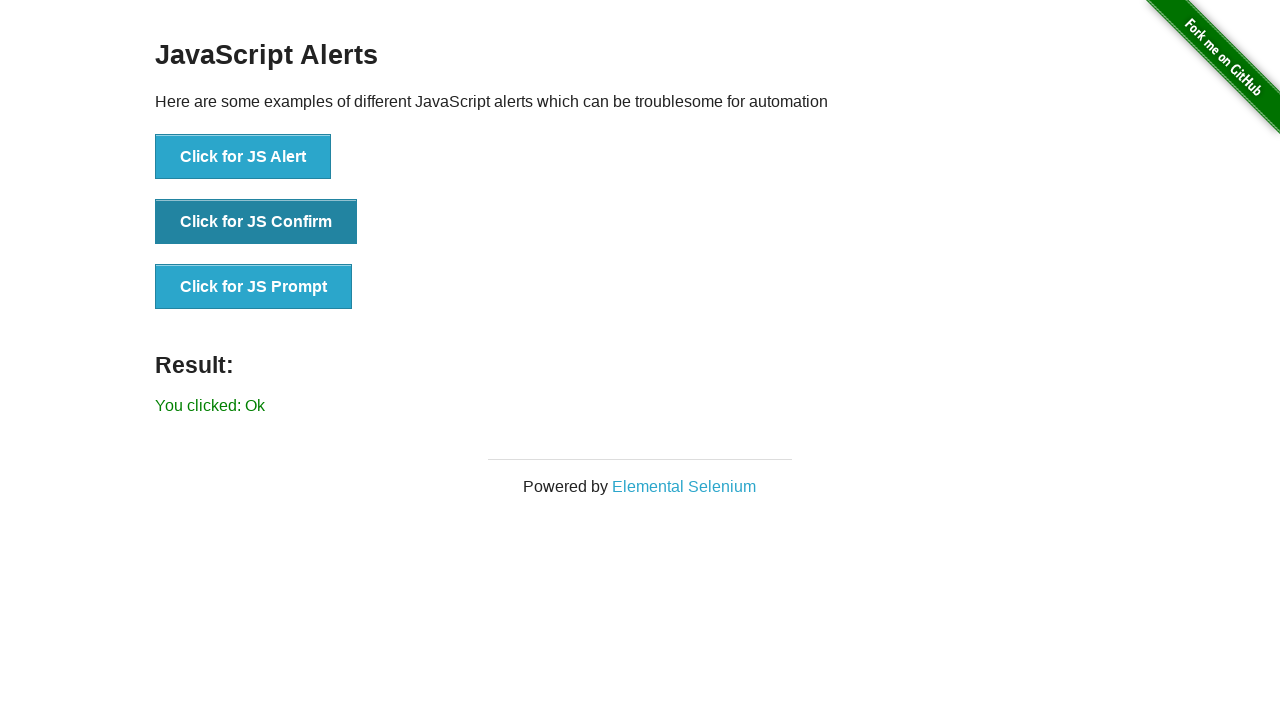

Retrieved result text: 'You clicked: Ok'
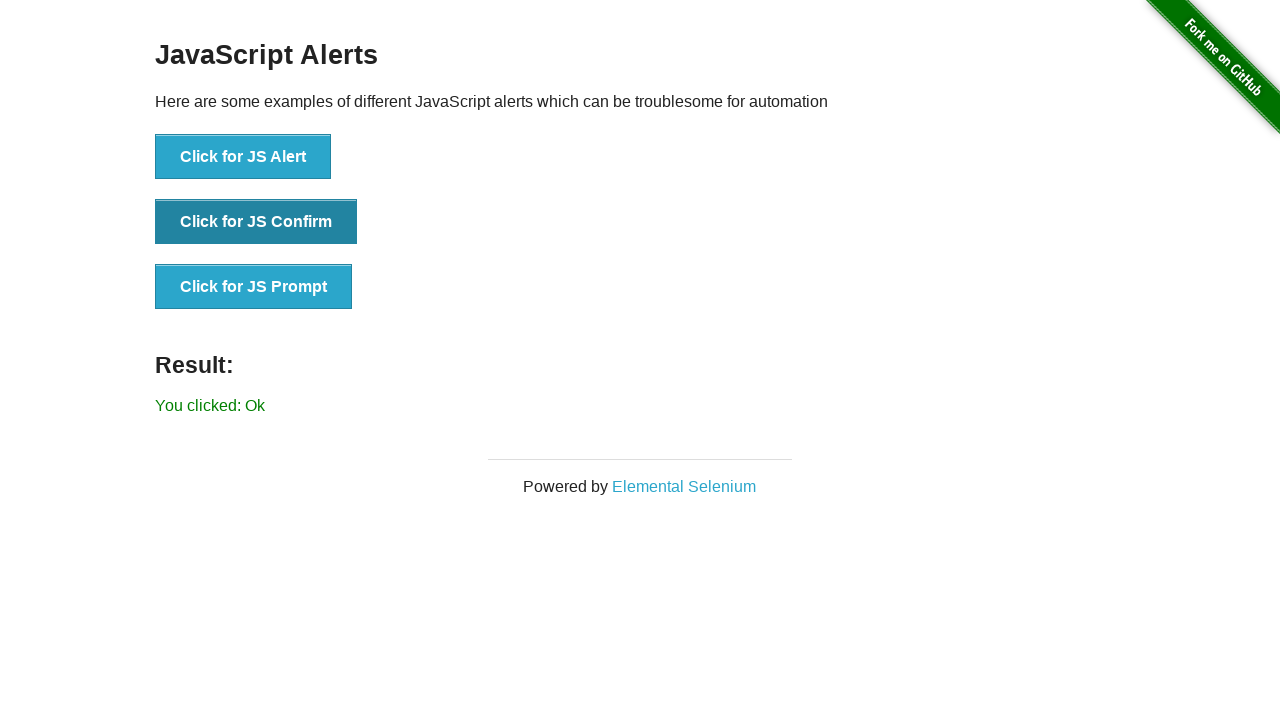

Verified result message displays 'You clicked: Ok'
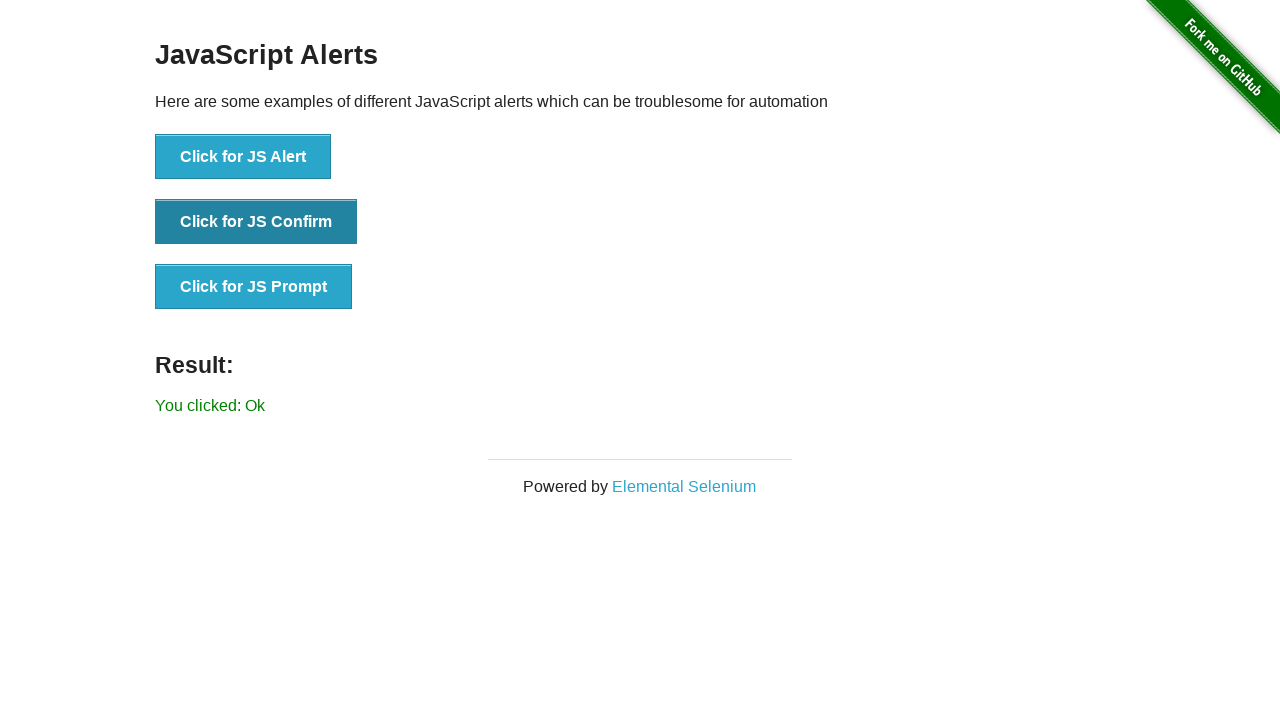

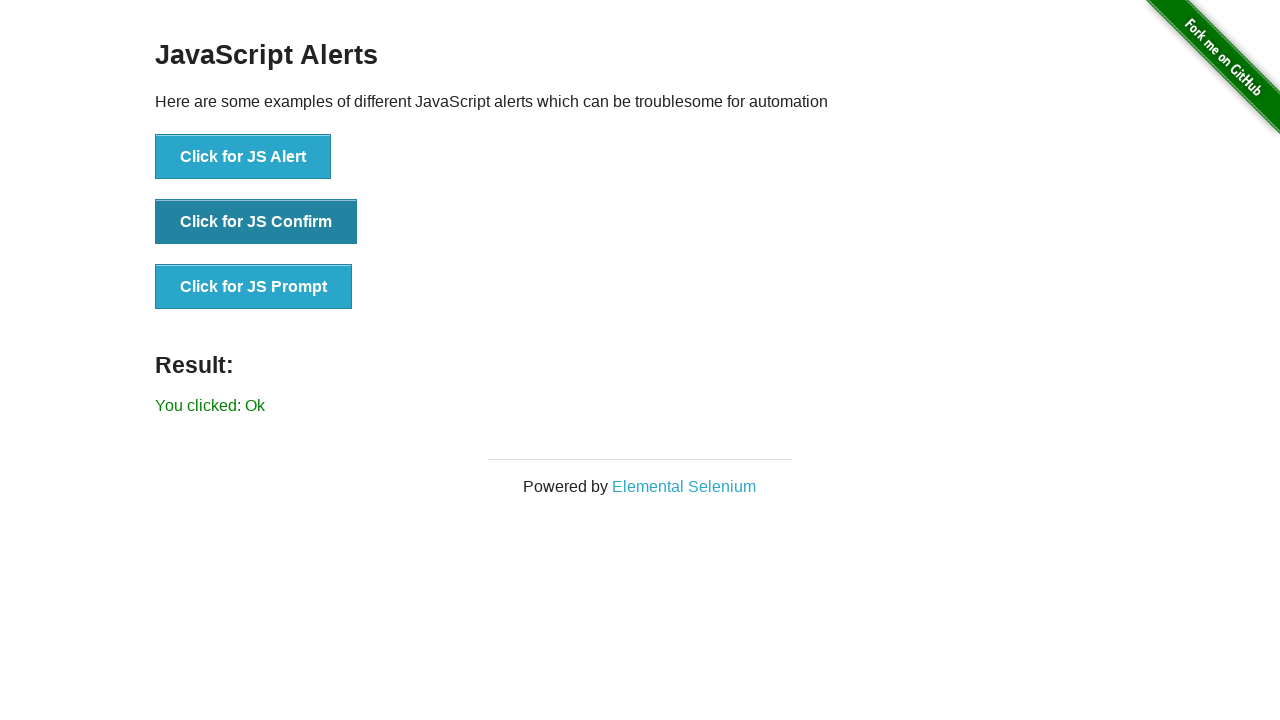